Navigates to the Applitools demo page and verifies the login window is displayed

Starting URL: https://demo.applitools.com

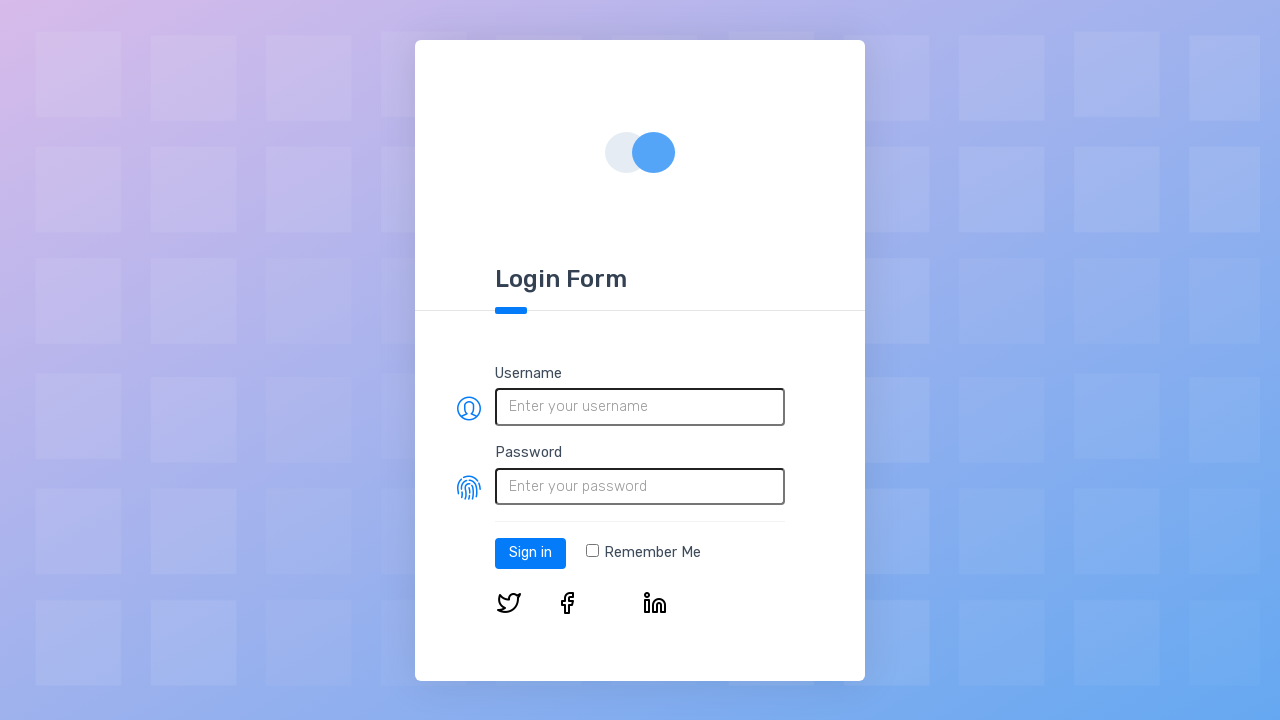

Set viewport size to 800x600
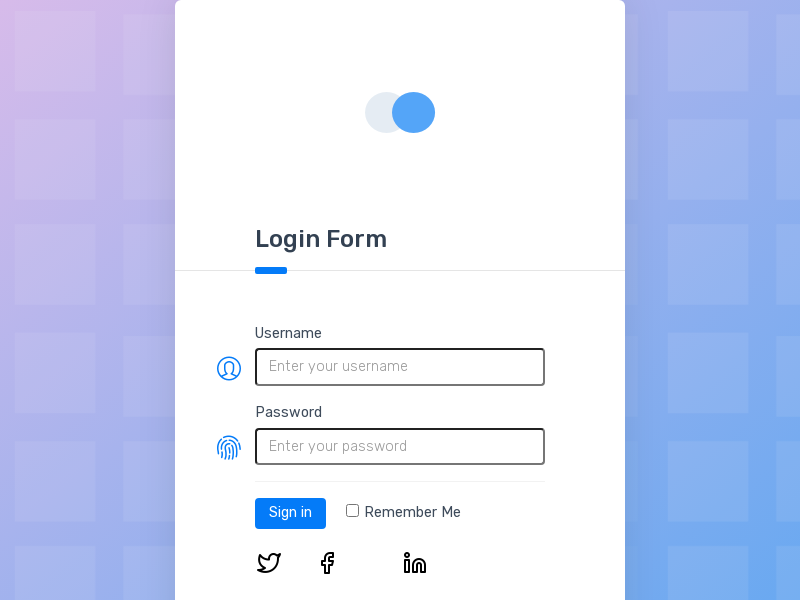

Login form is now visible
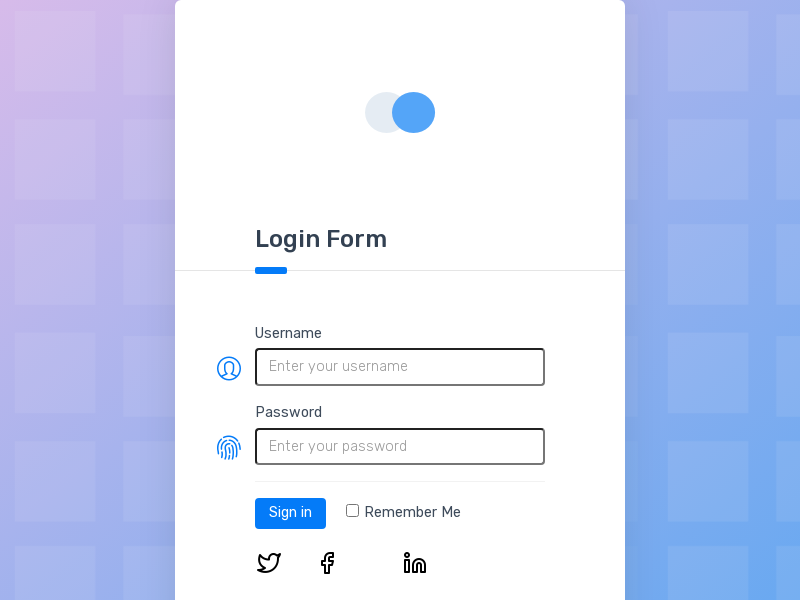

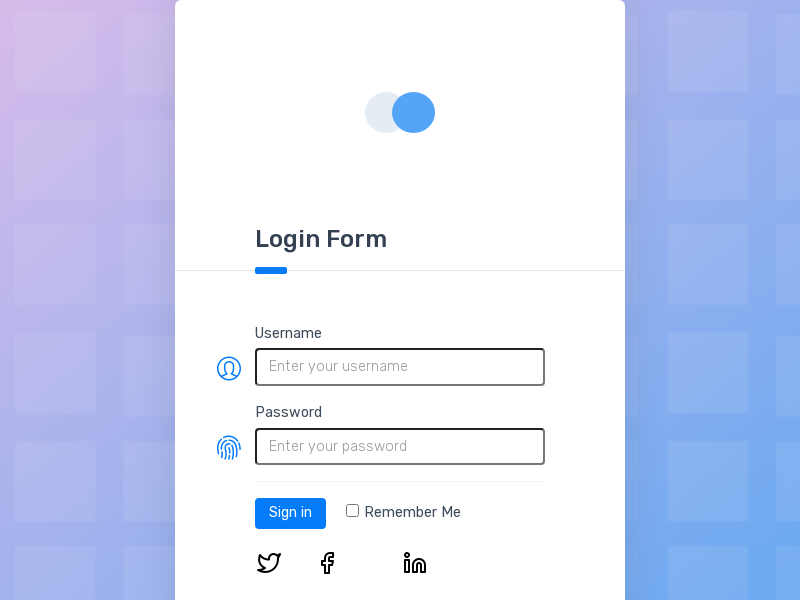